Tests a form that requires reading a hidden attribute value, performing a mathematical calculation, filling in the result, checking checkboxes, and submitting the form

Starting URL: http://suninjuly.github.io/get_attribute.html

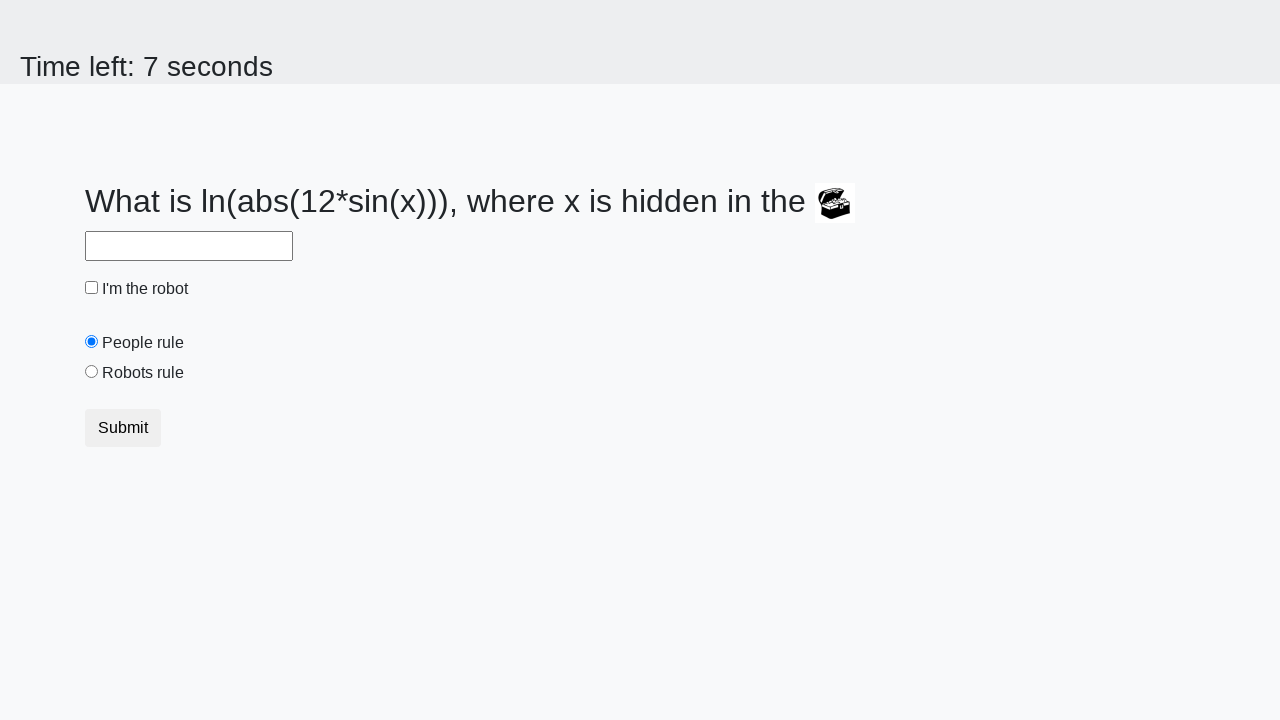

Located the treasure element with hidden valuex attribute
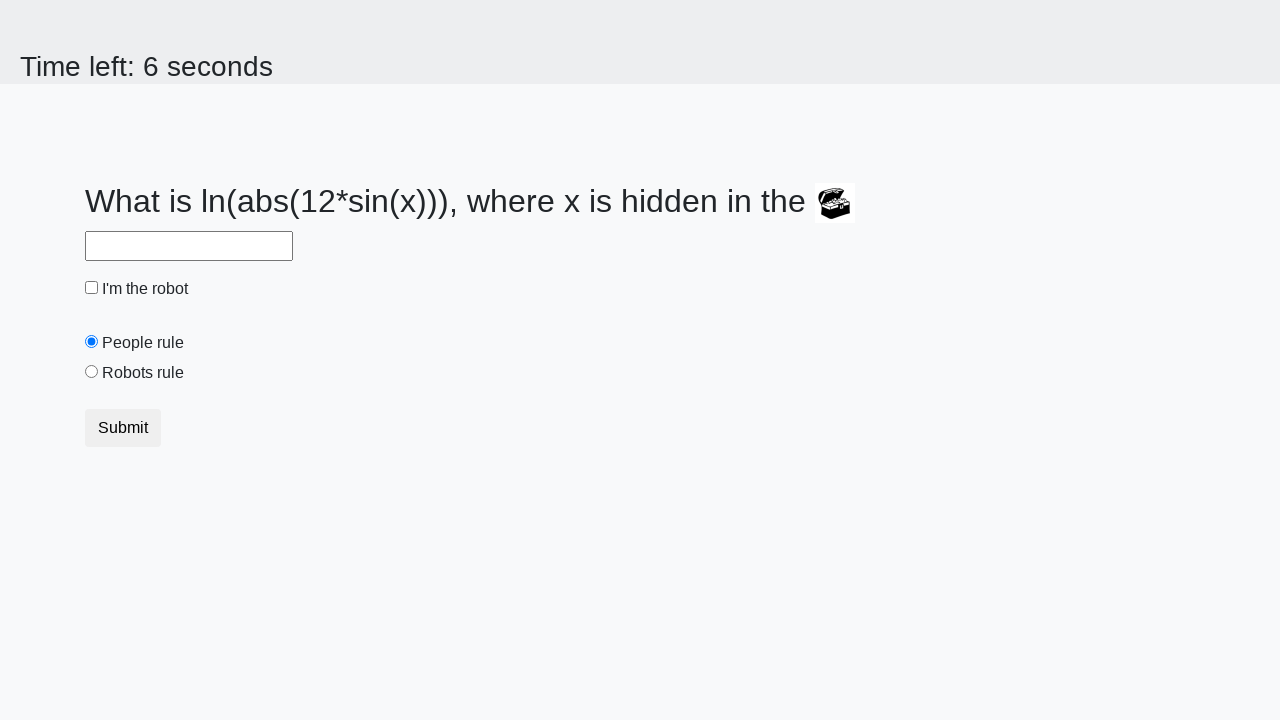

Retrieved hidden valuex attribute: 946
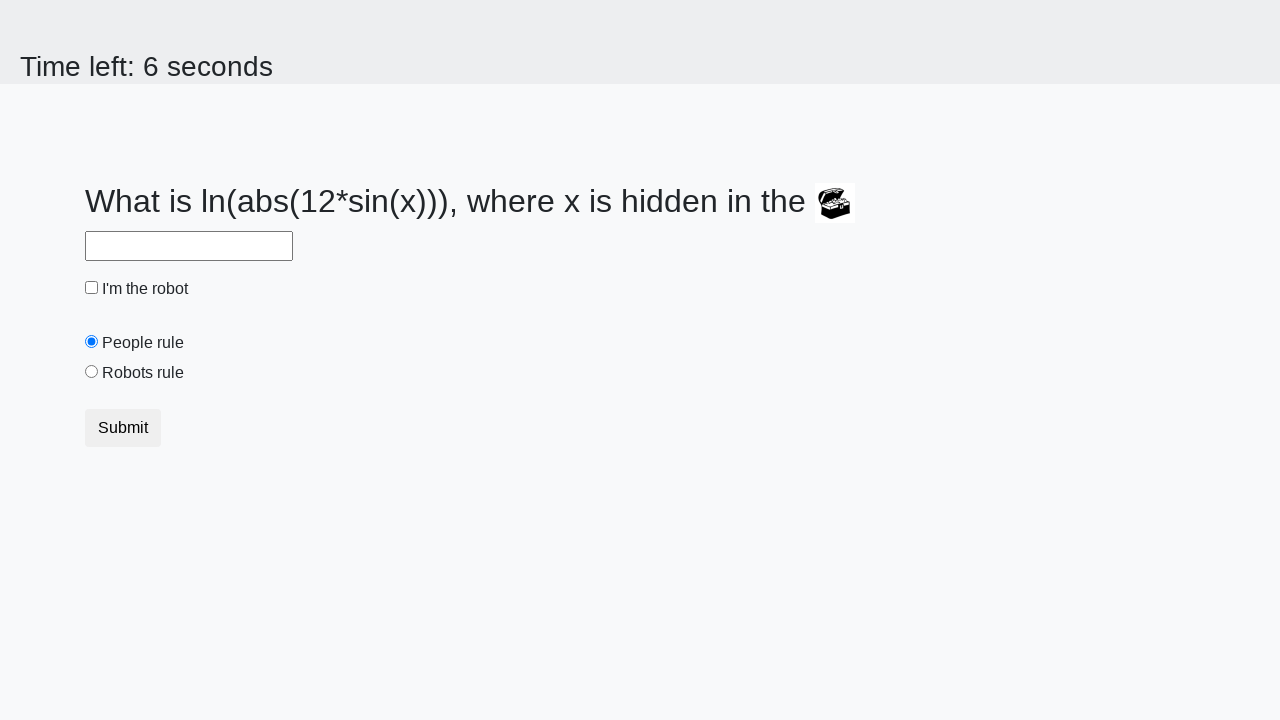

Calculated result: 1.4946681063776297
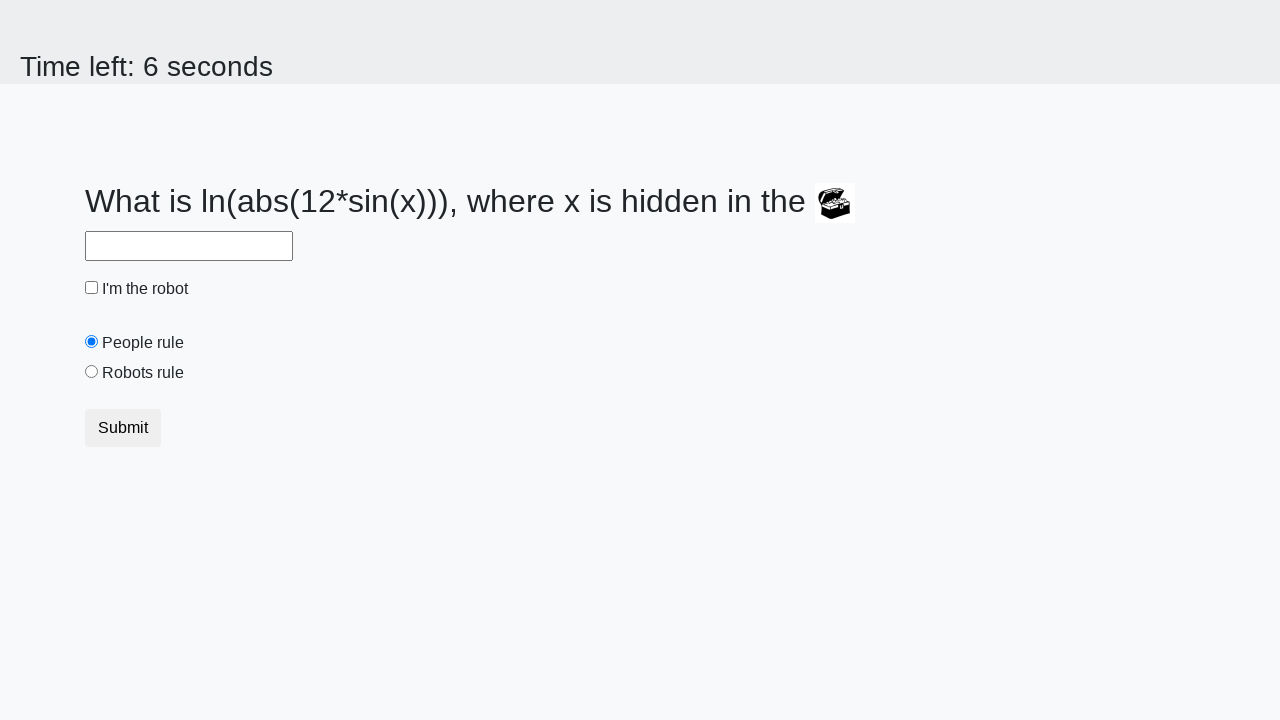

Filled answer field with calculated value: 1.4946681063776297 on #answer
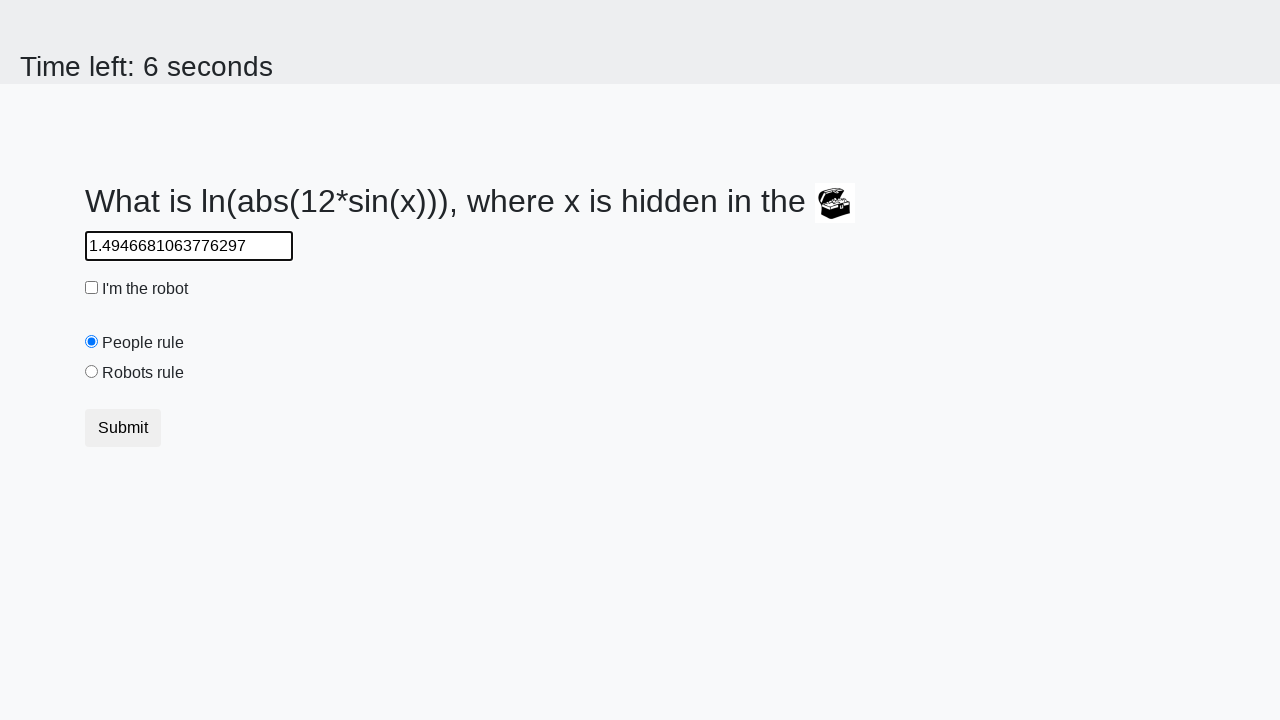

Checked the robot checkbox at (92, 288) on #robotCheckbox
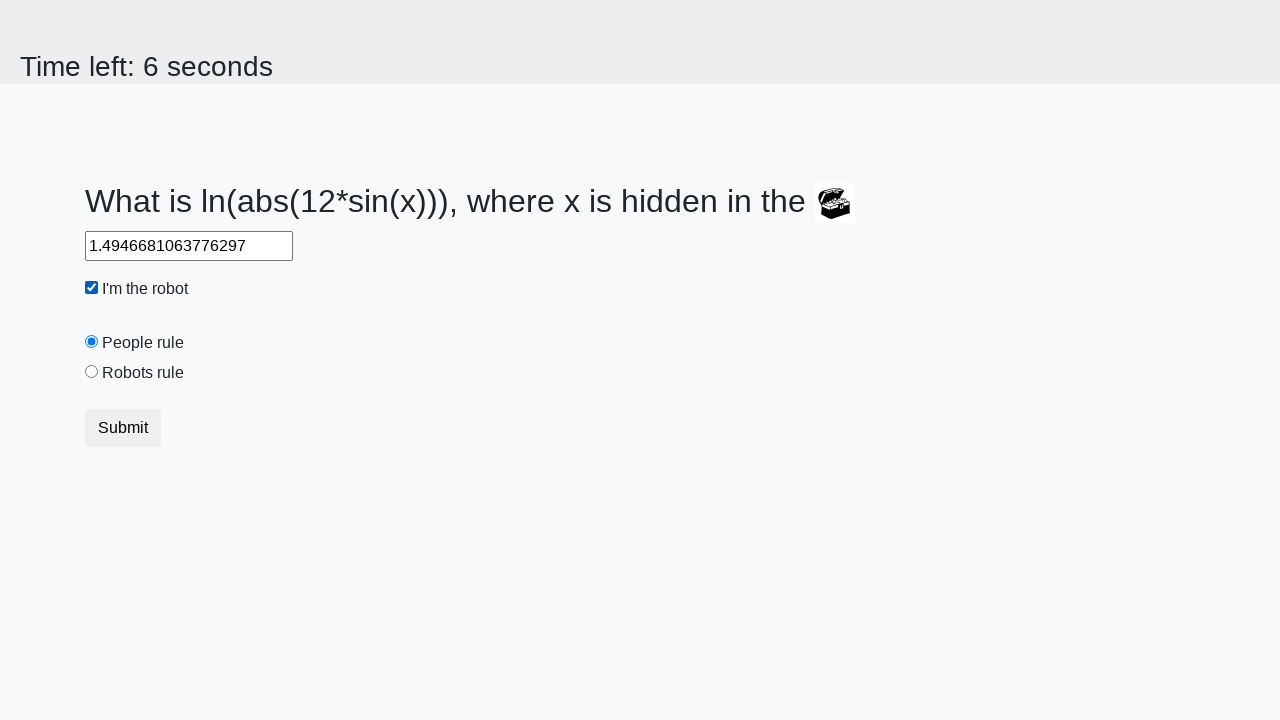

Checked the robots rule checkbox at (92, 372) on #robotsRule
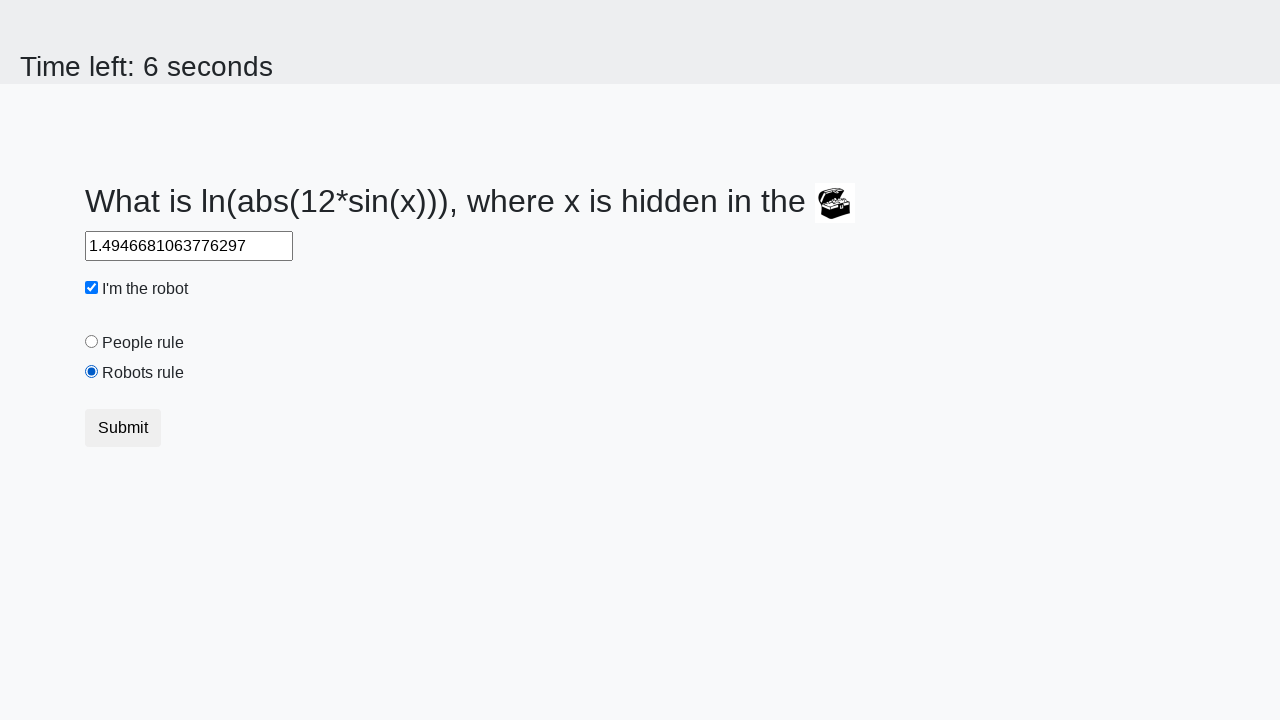

Clicked submit button to complete form at (123, 428) on button.btn
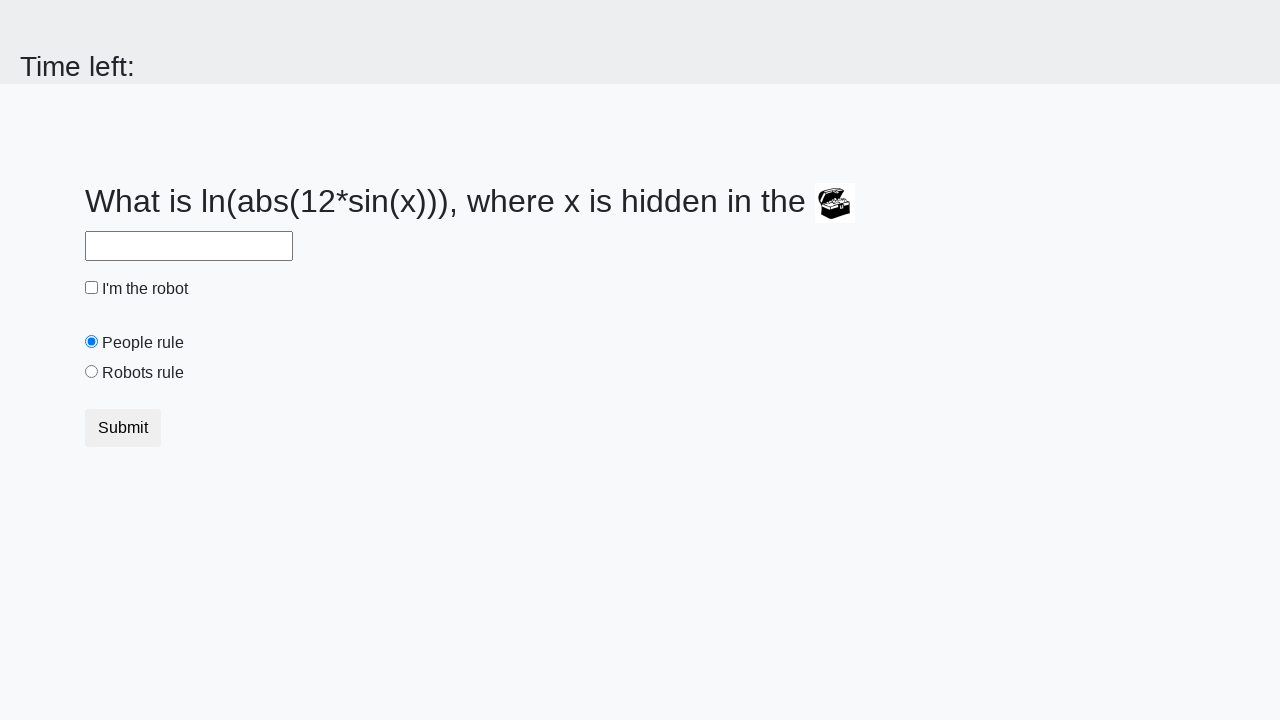

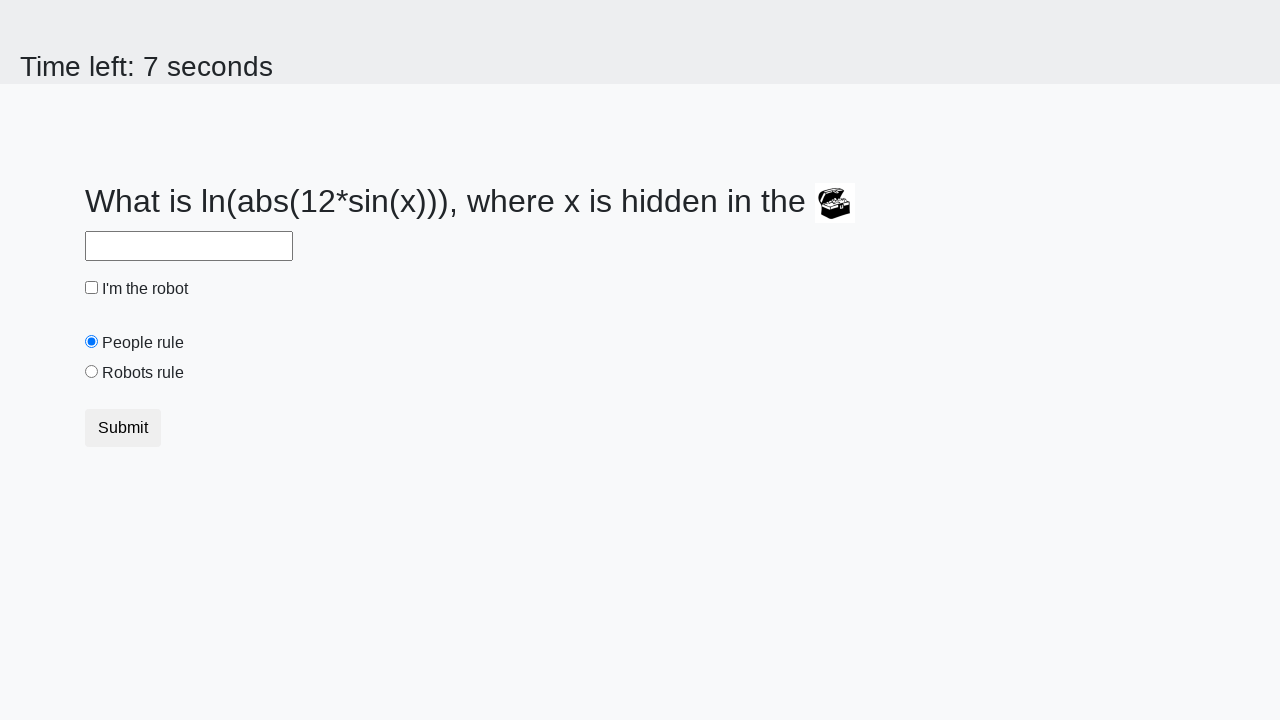